Tests navigation to the GoDaddy main page.

Starting URL: https://www.godaddy.com/

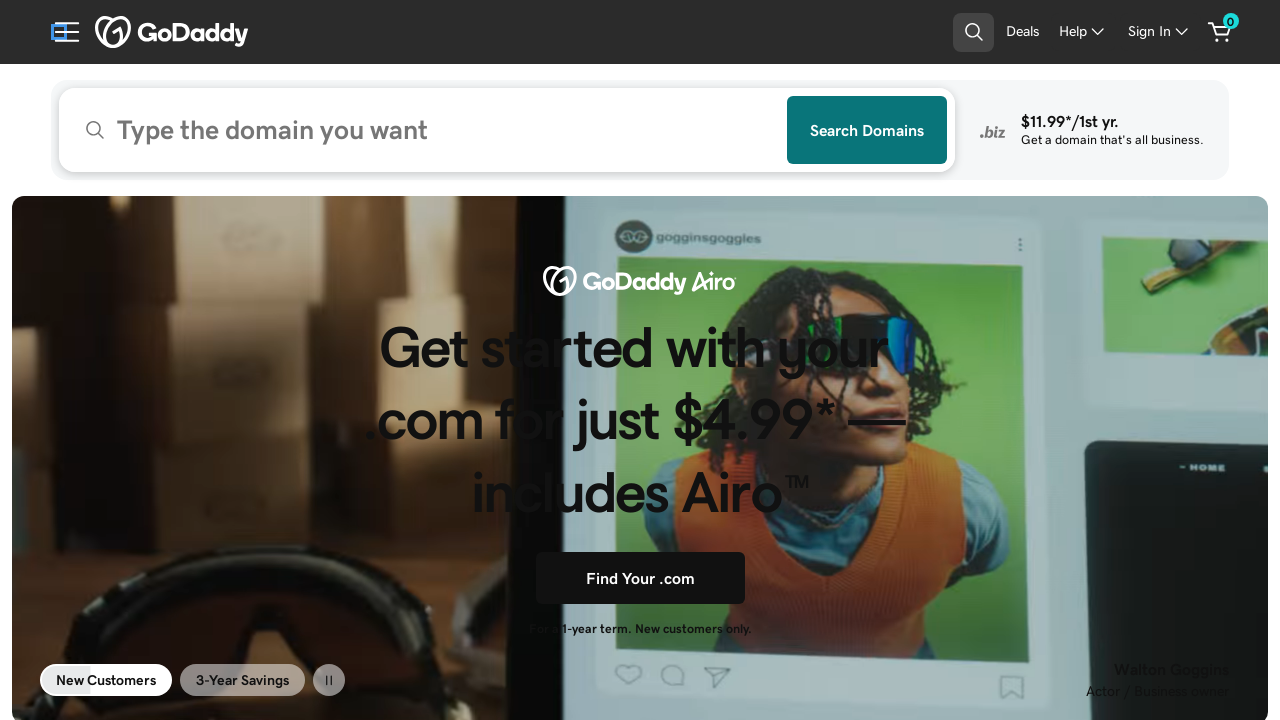

Waited for page to load - DOM content loaded
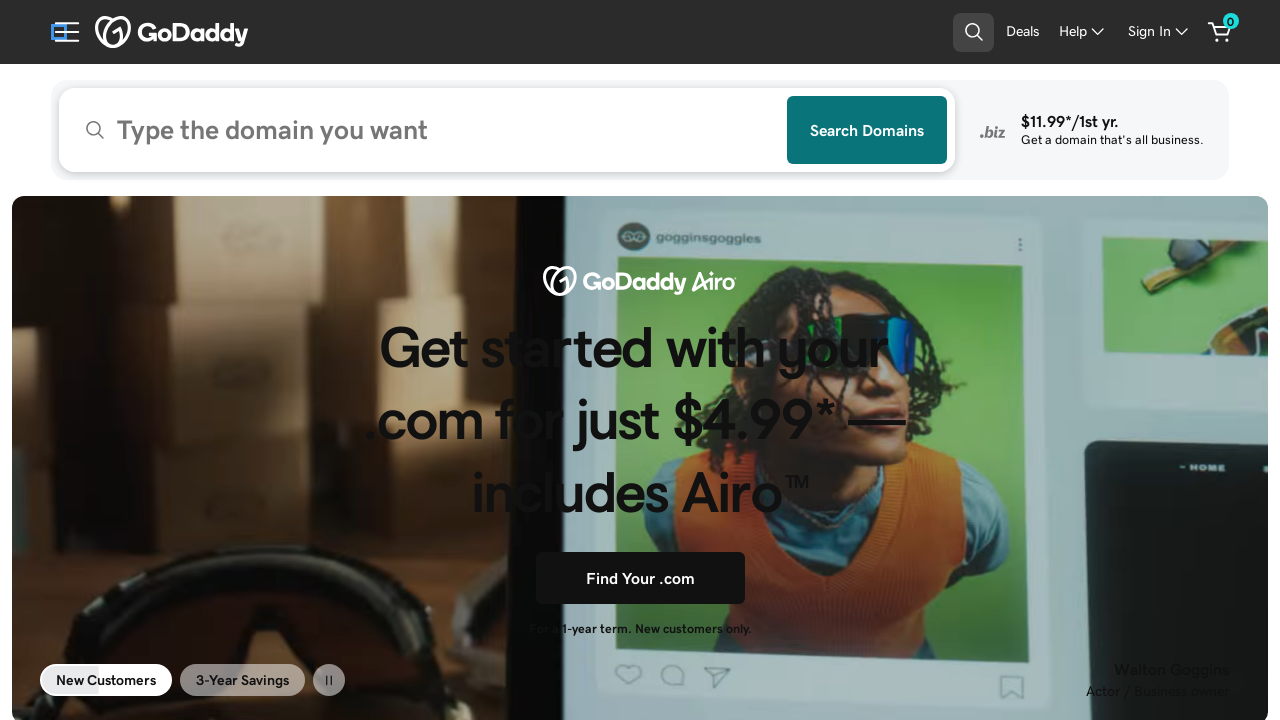

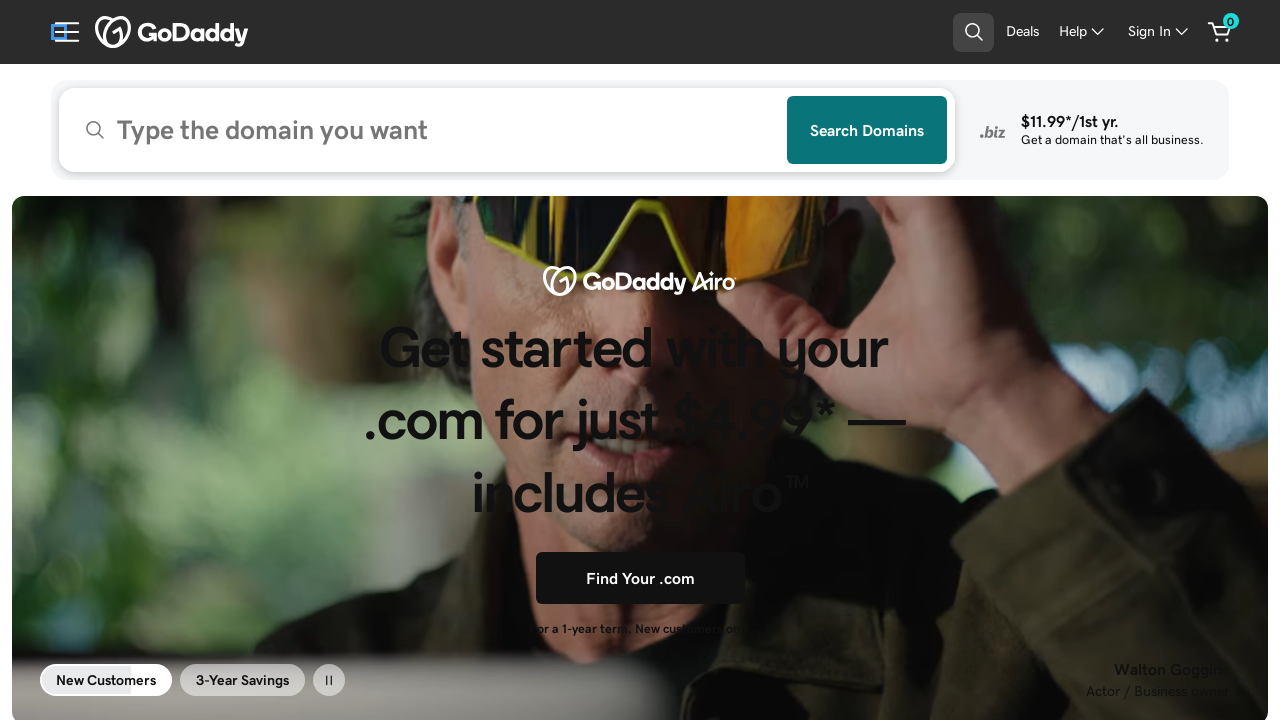